Tests drag and drop functionality by dragging an element onto a droppable target within an iframe on the jQuery UI demo page.

Starting URL: https://jqueryui.com/droppable/

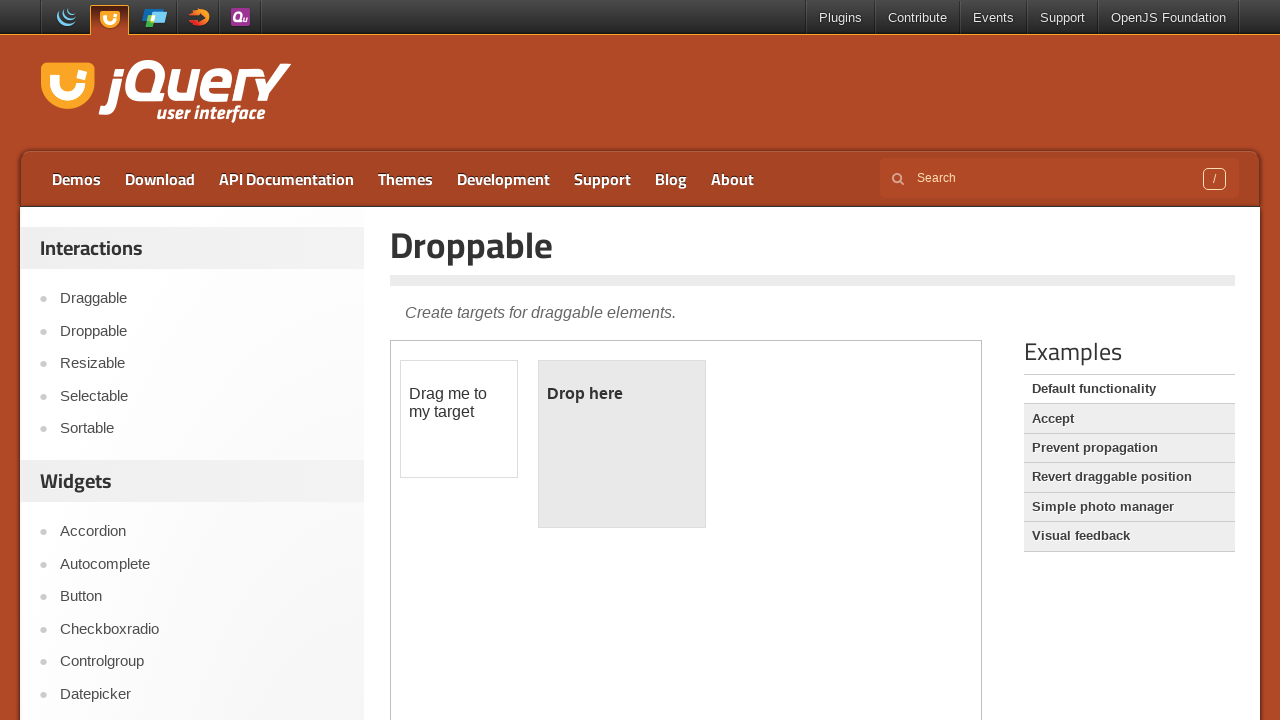

Located the demo iframe
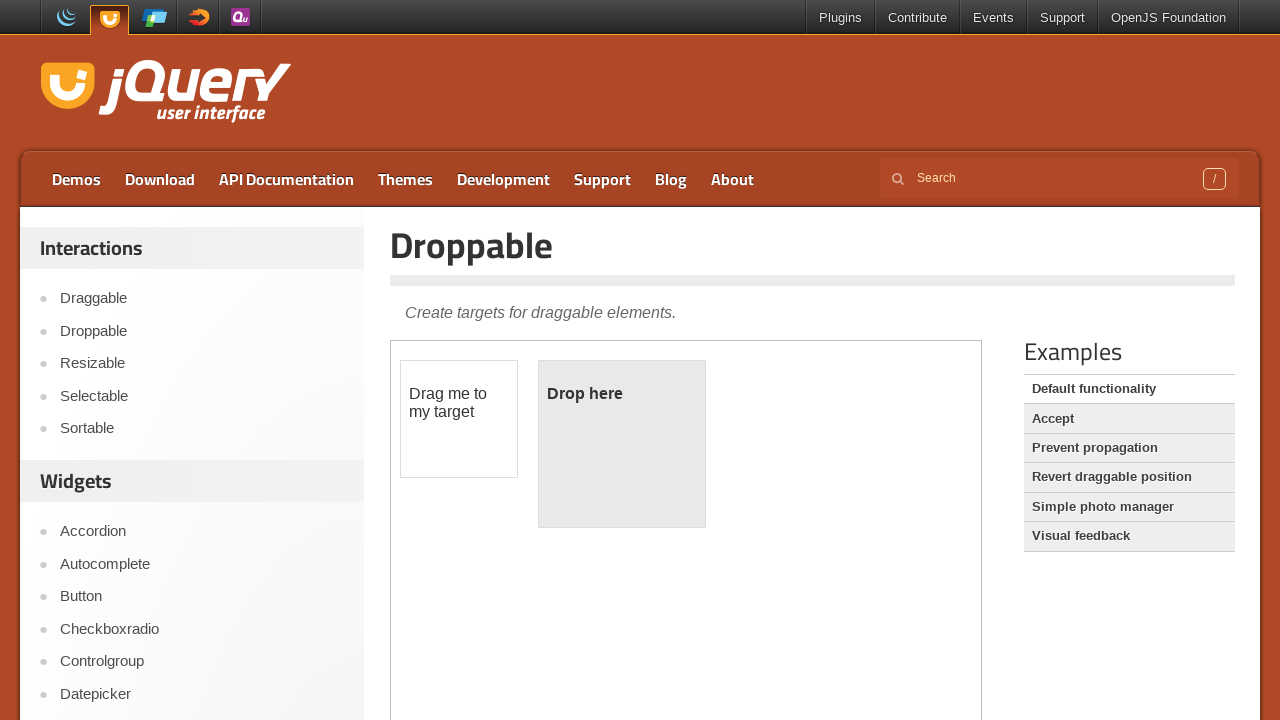

Located the draggable element
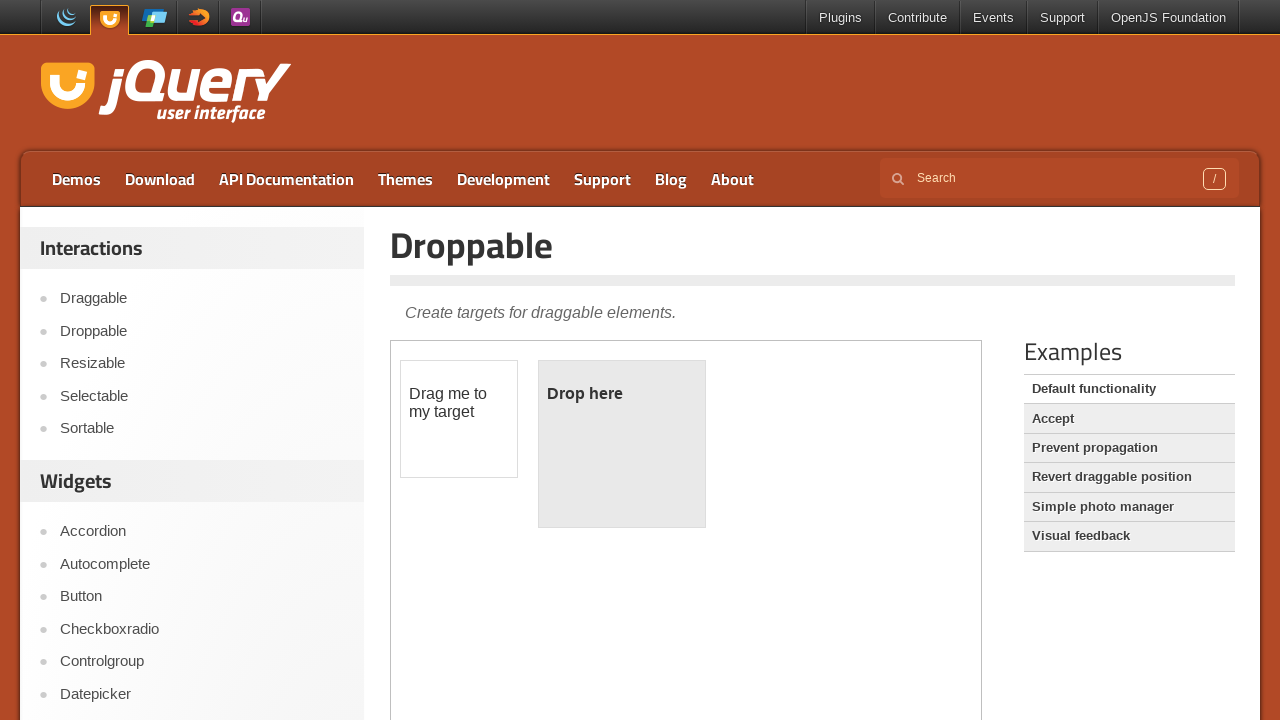

Located the droppable target element
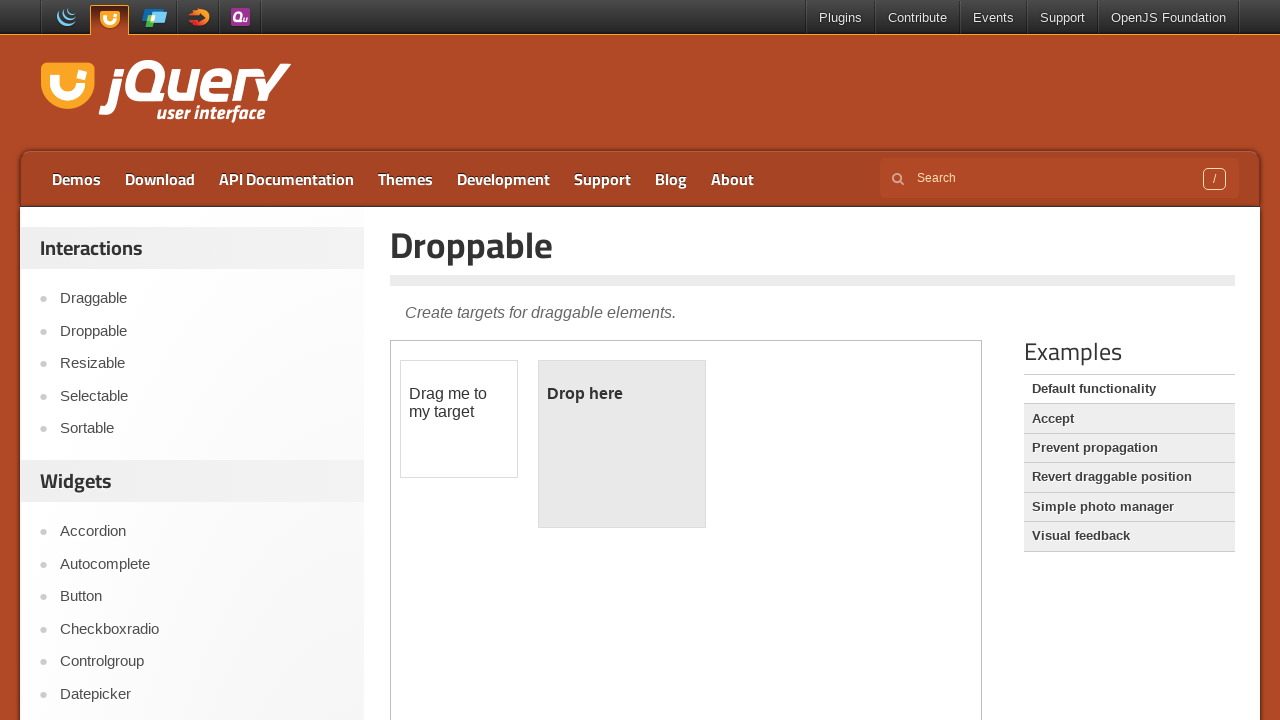

Draggable element is now visible
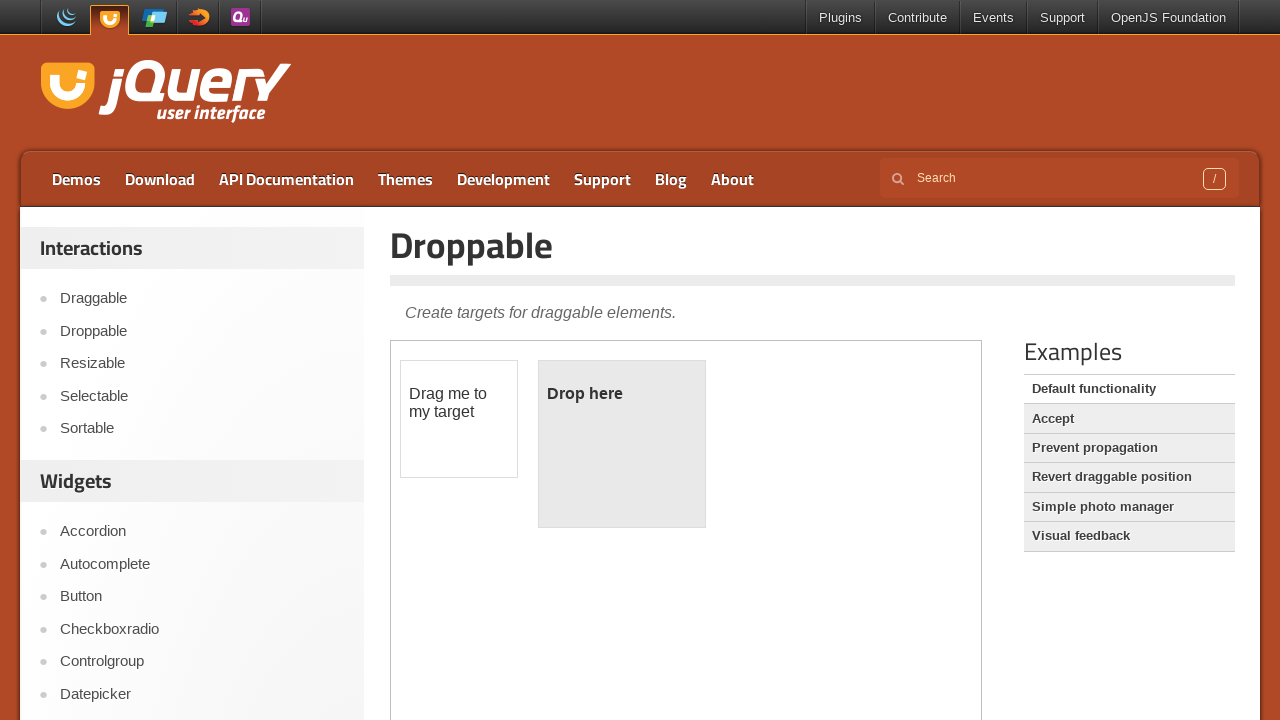

Droppable target element is now visible
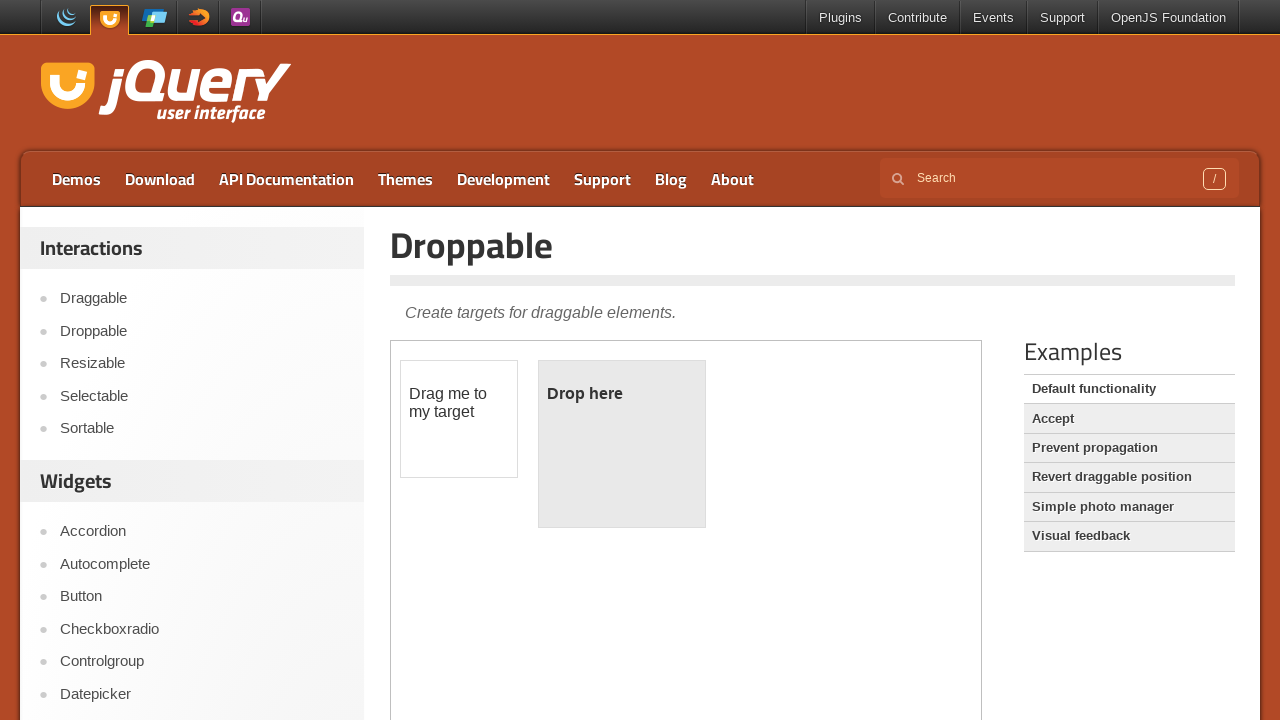

Dragged the source element onto the droppable target at (622, 444)
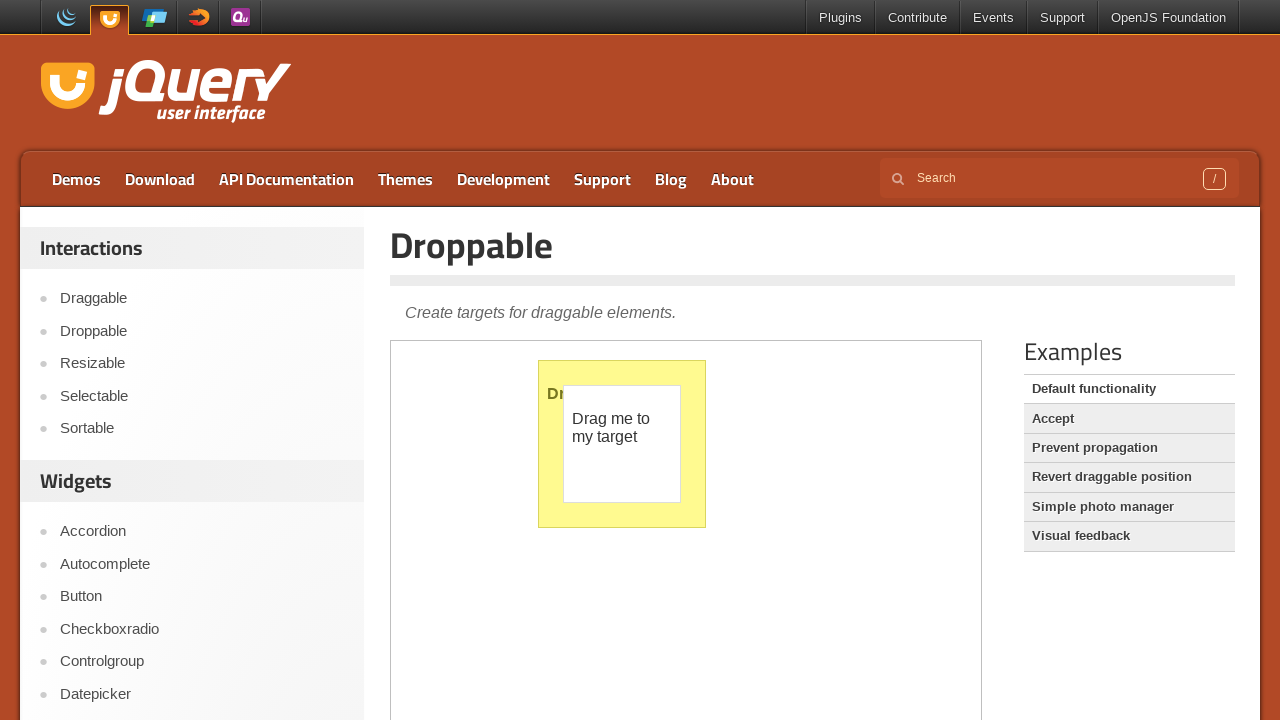

Verified that the drop was successful - target text is 'Dropped!'
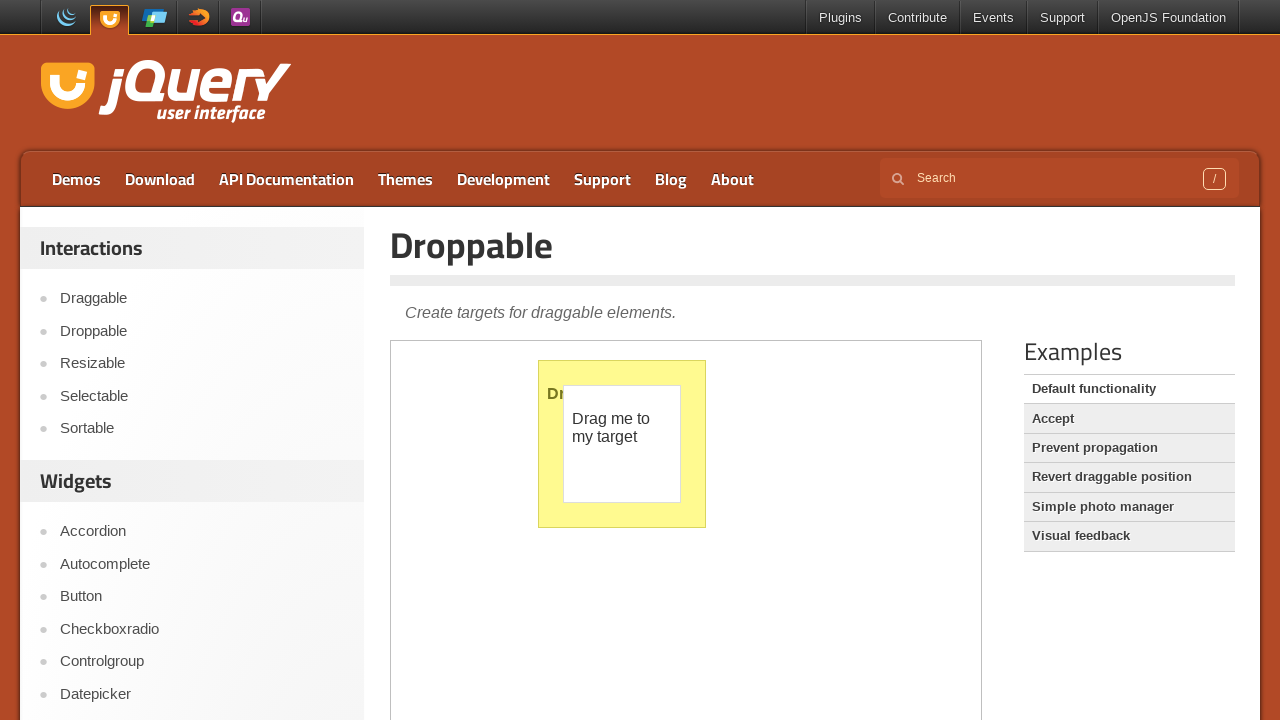

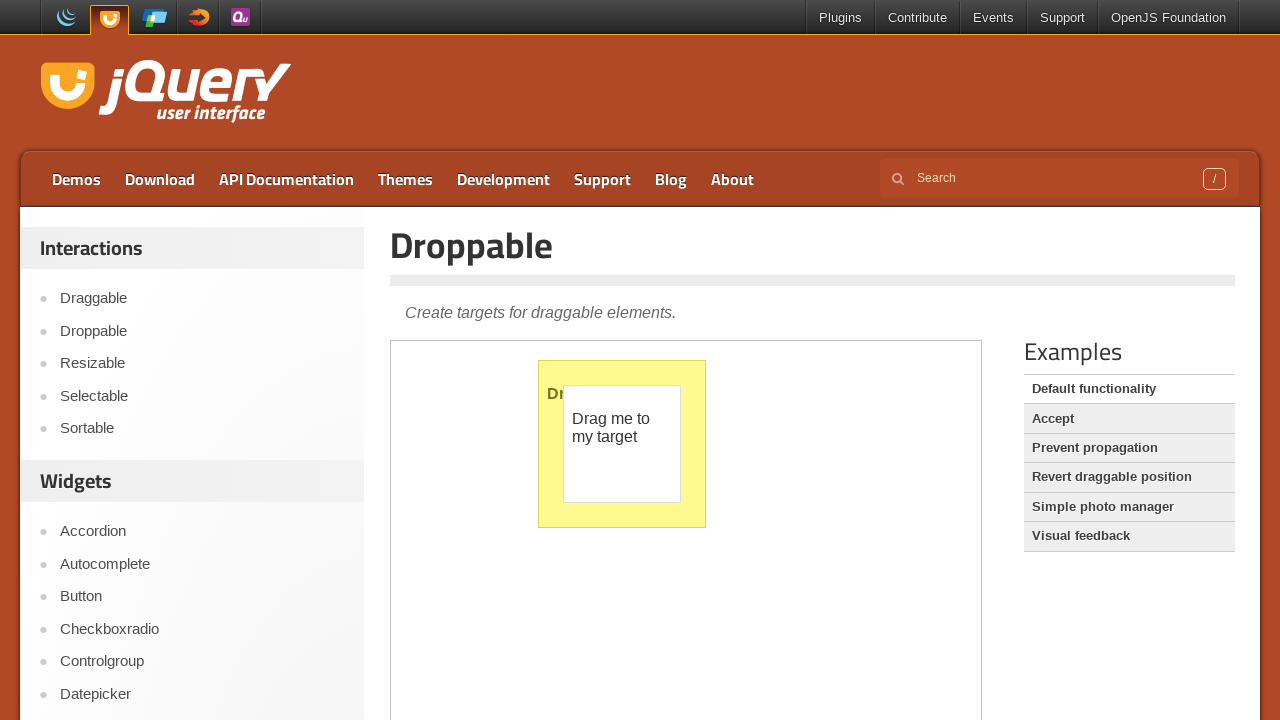